Navigates to the webpbn random puzzle page, selects puzzle size and color options, submits the form to get a random monochrome puzzle.

Starting URL: https://webpbn.com/random.cgi

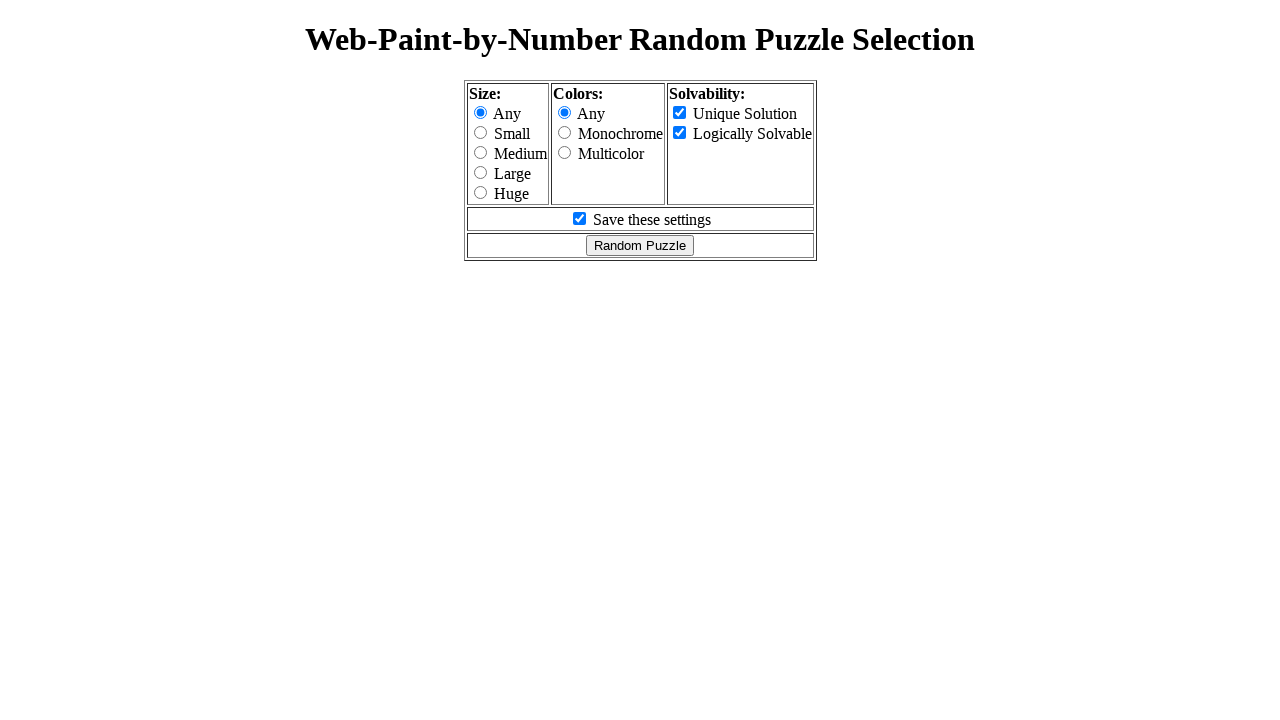

Selected 'Medium' puzzle size option at (480, 152) on input[name='psize'] >> nth=2
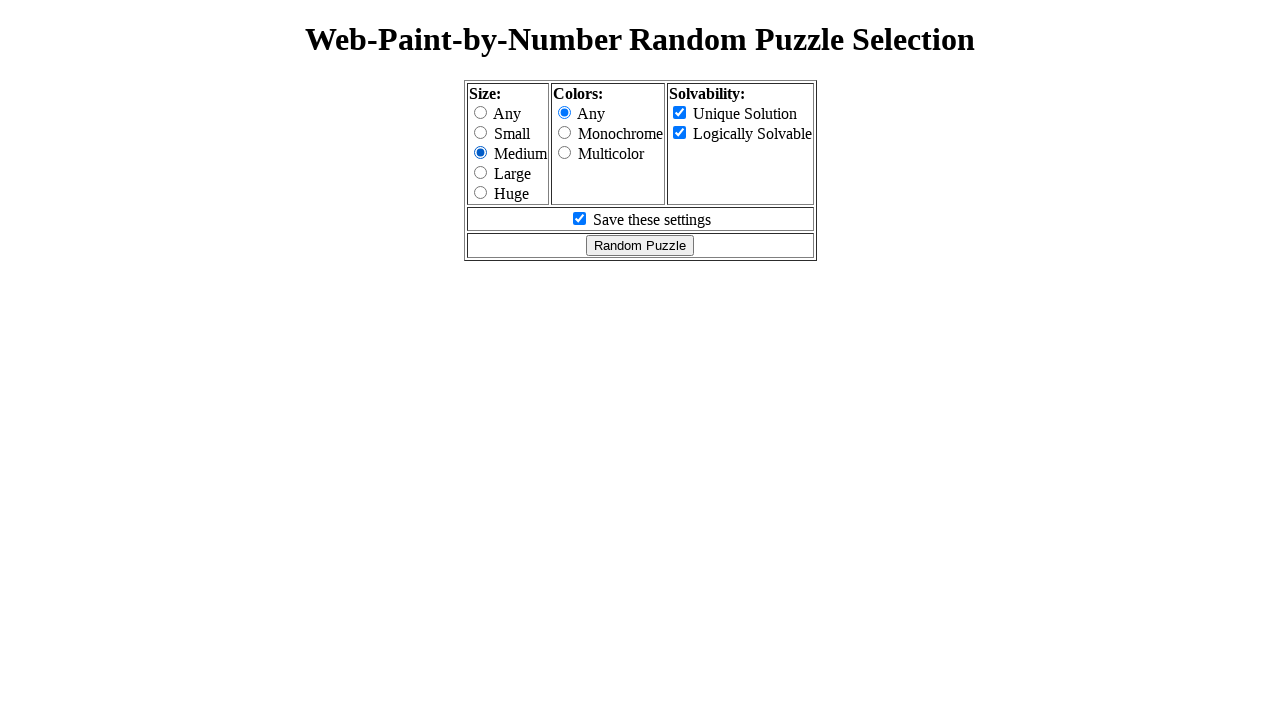

Selected 'Two-color' puzzle color option at (564, 132) on input[name='pcolor'] >> nth=1
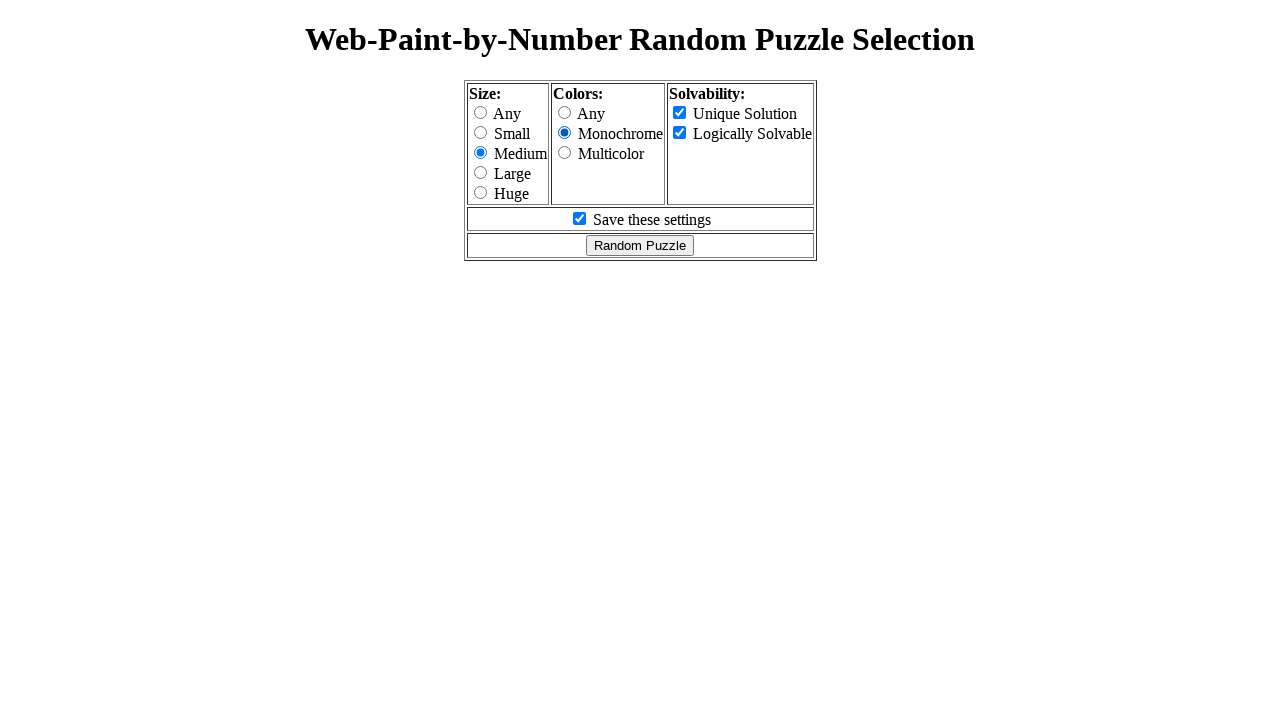

Submitted the form by pressing Enter on input[name='pcolor'] >> nth=1
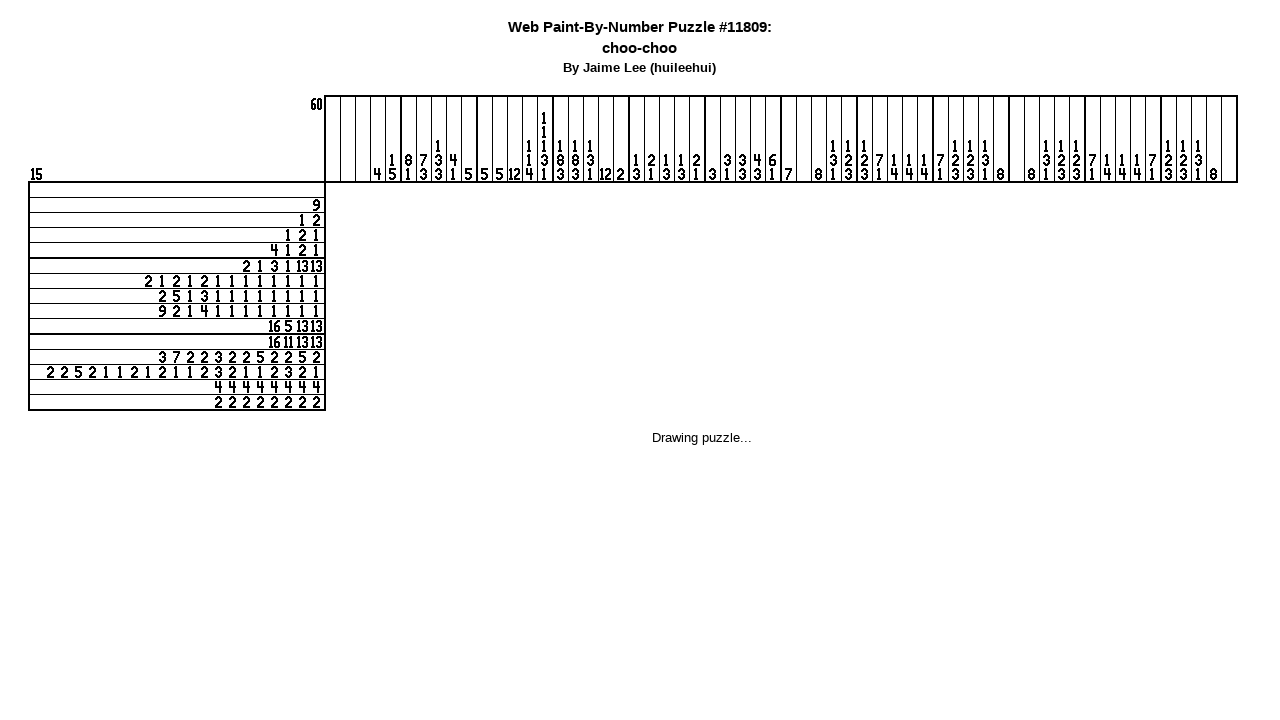

Puzzle page loaded - title contains 'puzzle #'
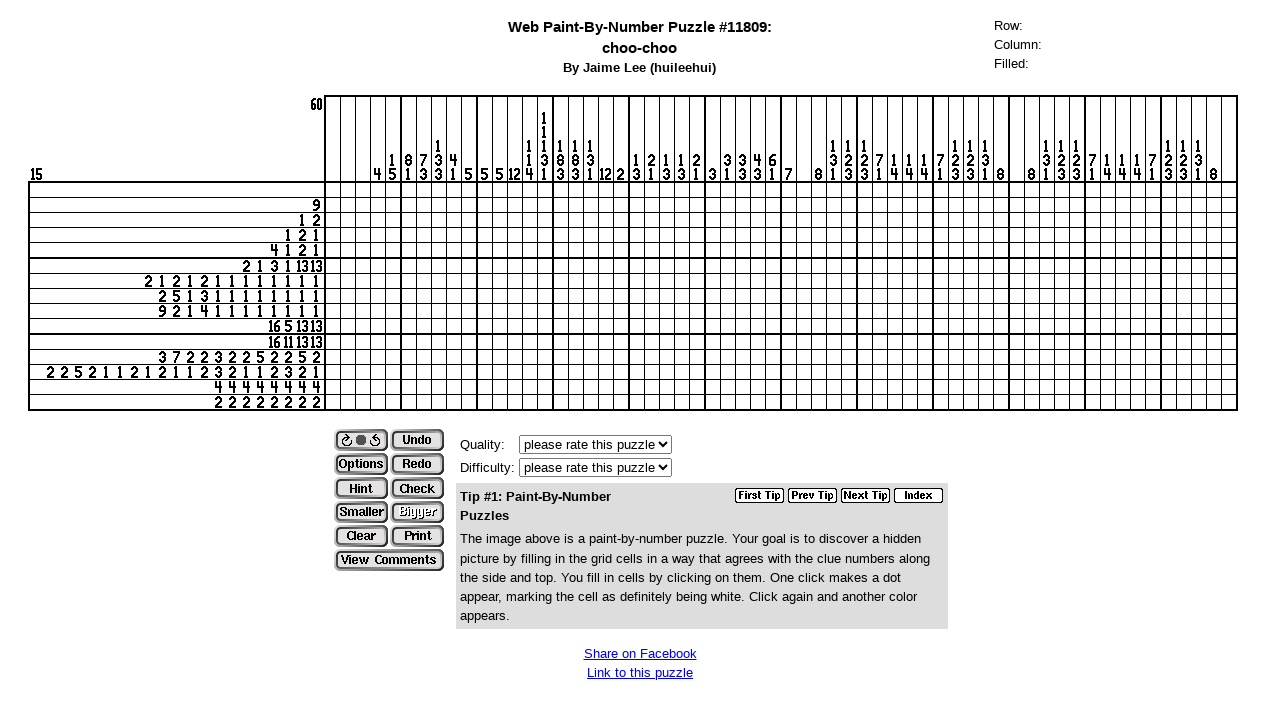

Title element is present on the puzzle page
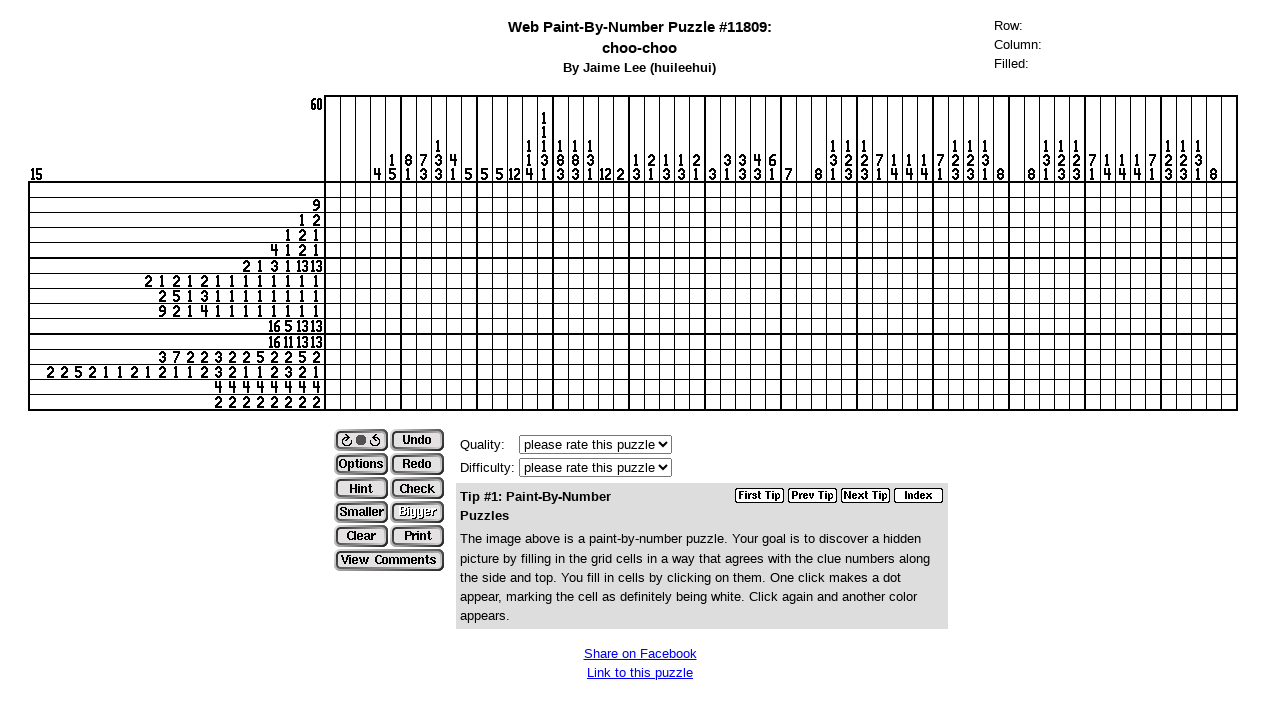

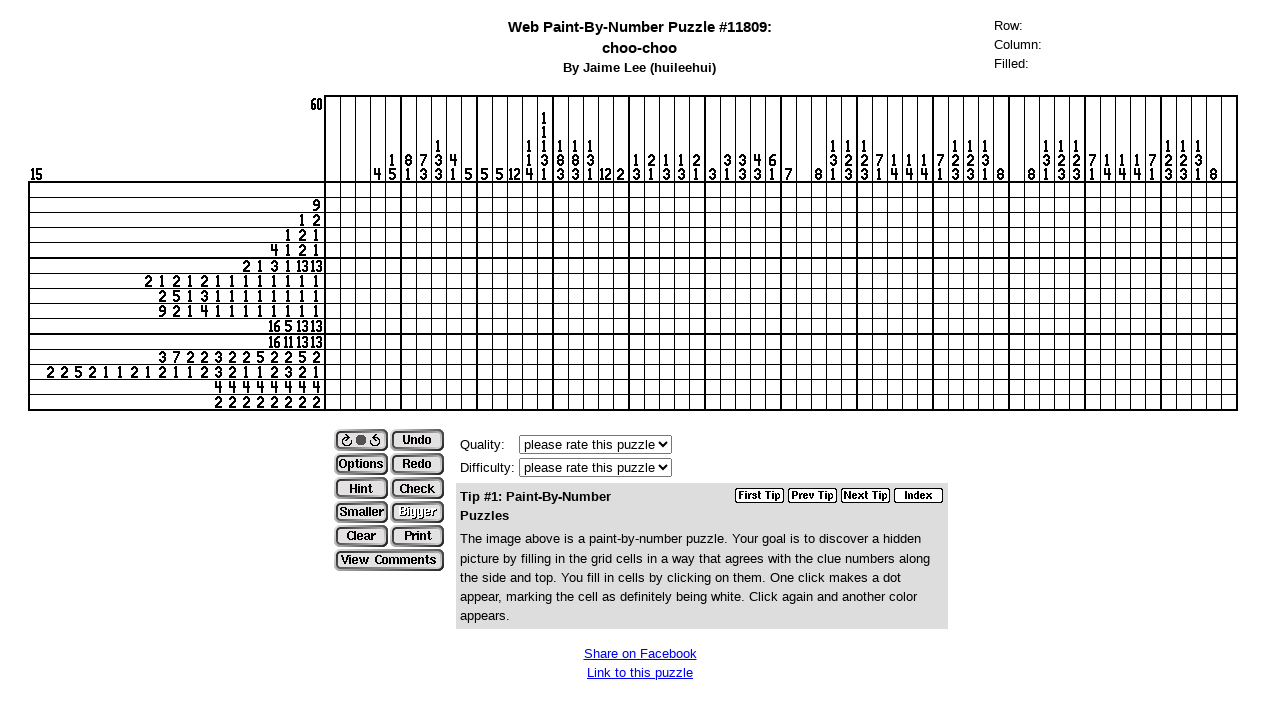